Navigates to a GitHub repository page to view the SalesInvoiceProject

Starting URL: https://github.com/eslam-abuelez/SalesInvoiceProject.git

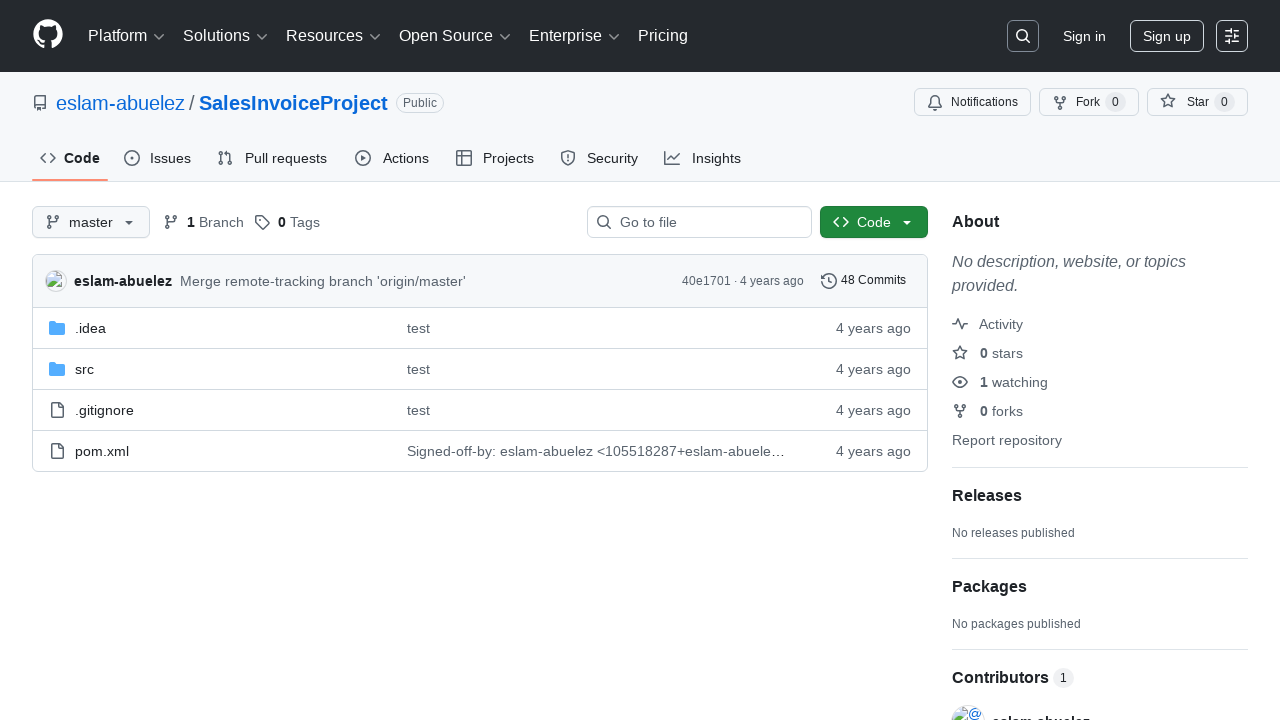

Navigated to GitHub repository page for SalesInvoiceProject
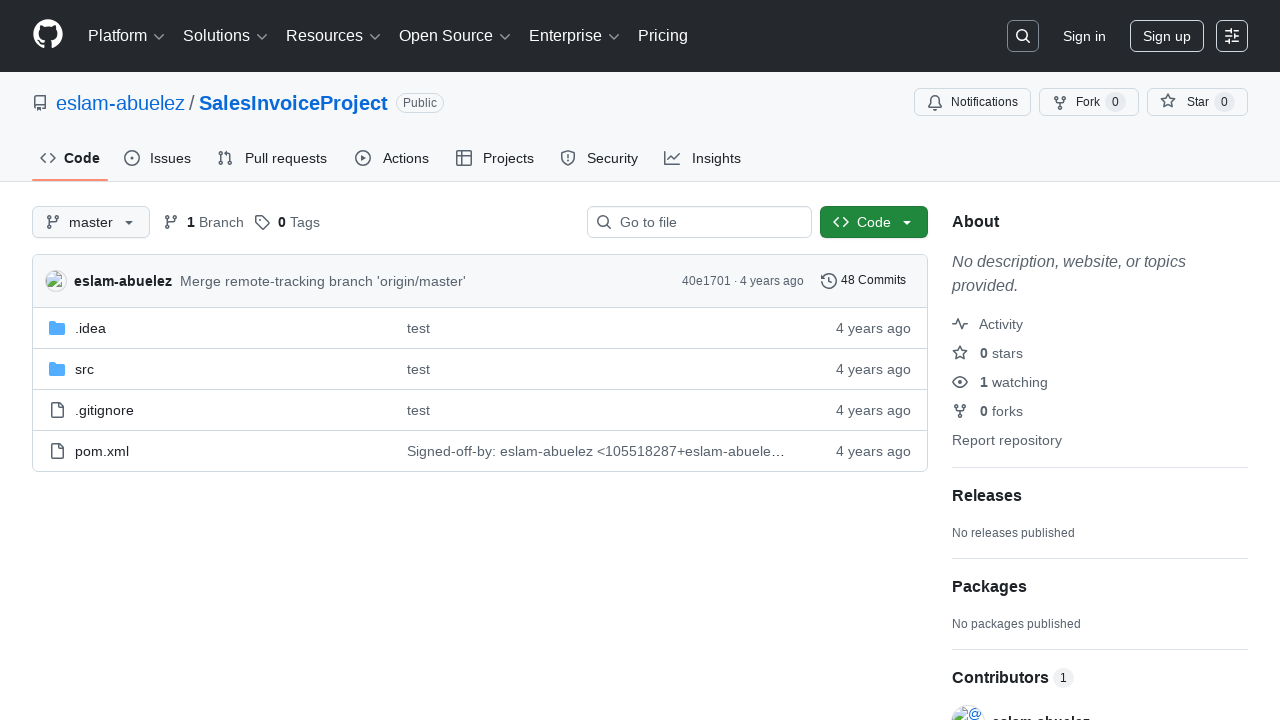

Page fully loaded and DOM content is ready
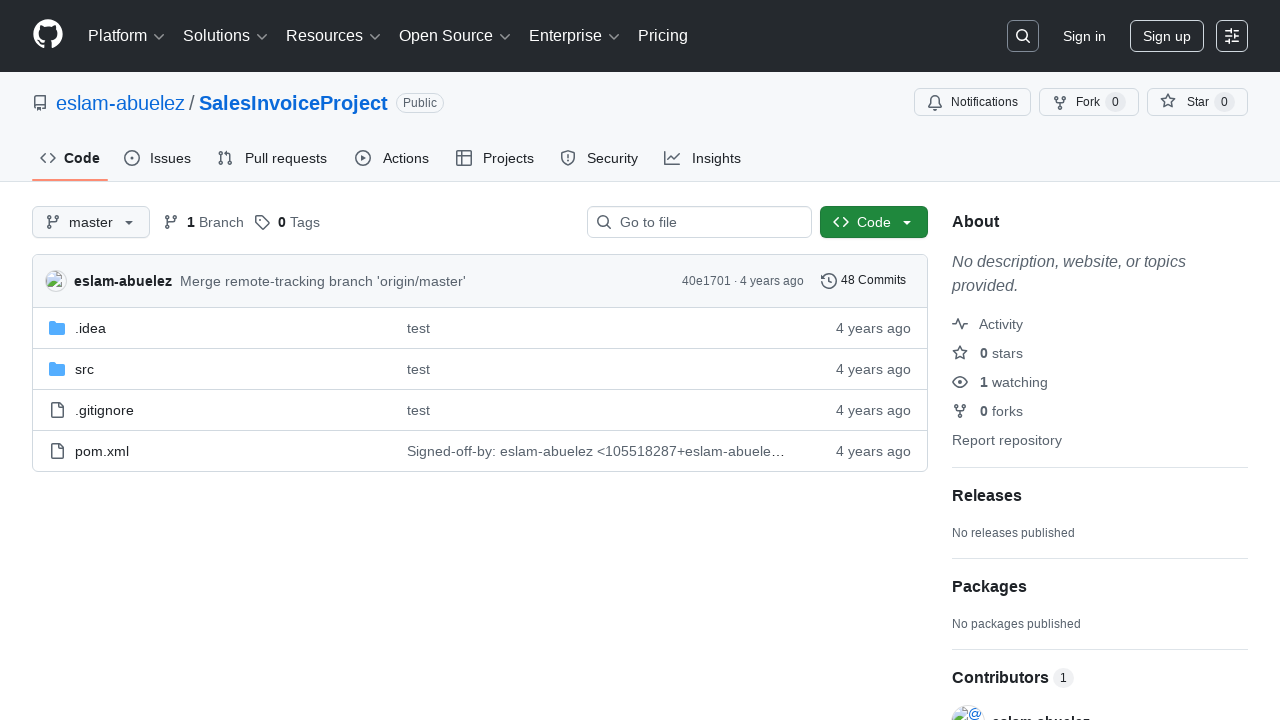

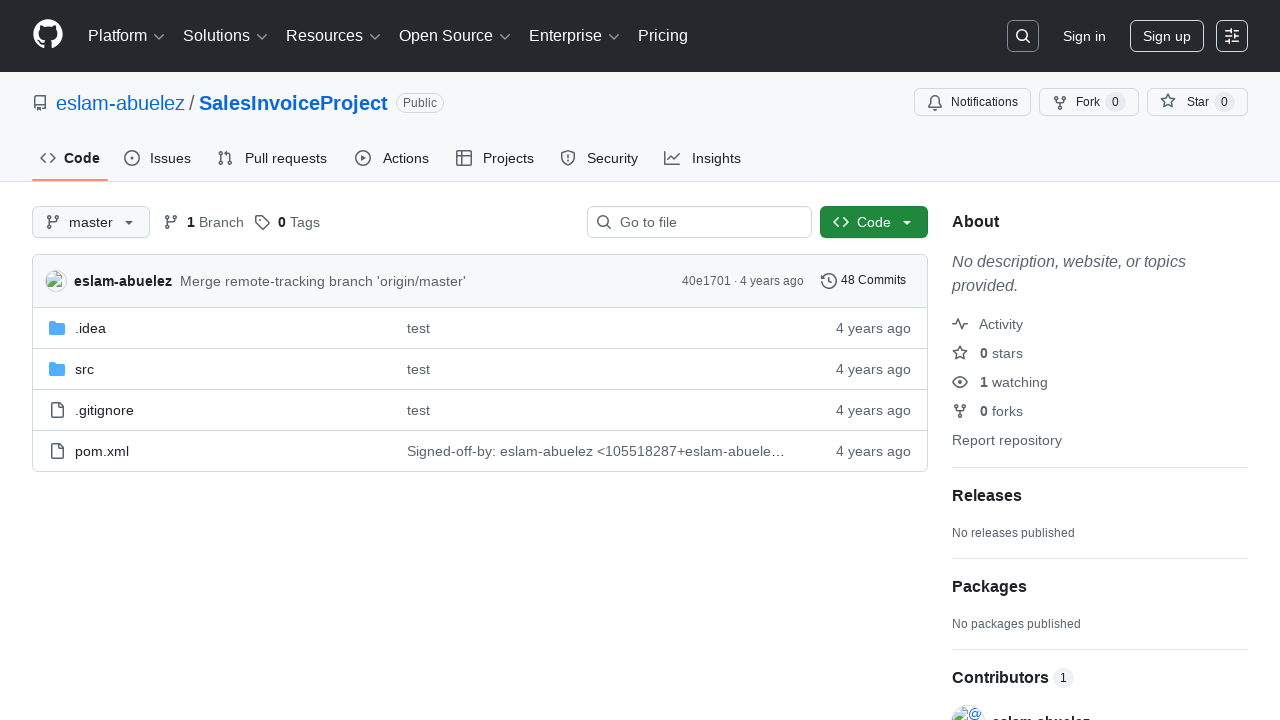